Navigates to an automation practice page and extracts a broken link URL to verify its HTTP status code

Starting URL: https://rahulshettyacademy.com/AutomationPractice/

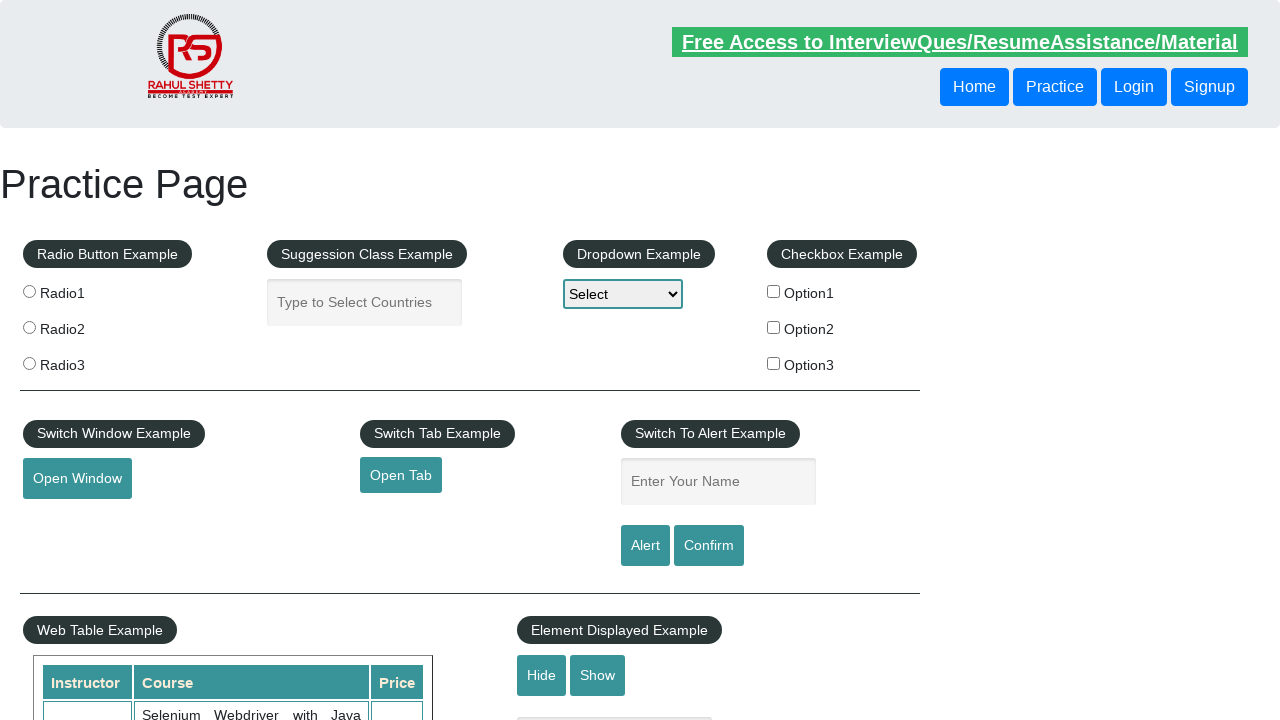

Navigated to automation practice page
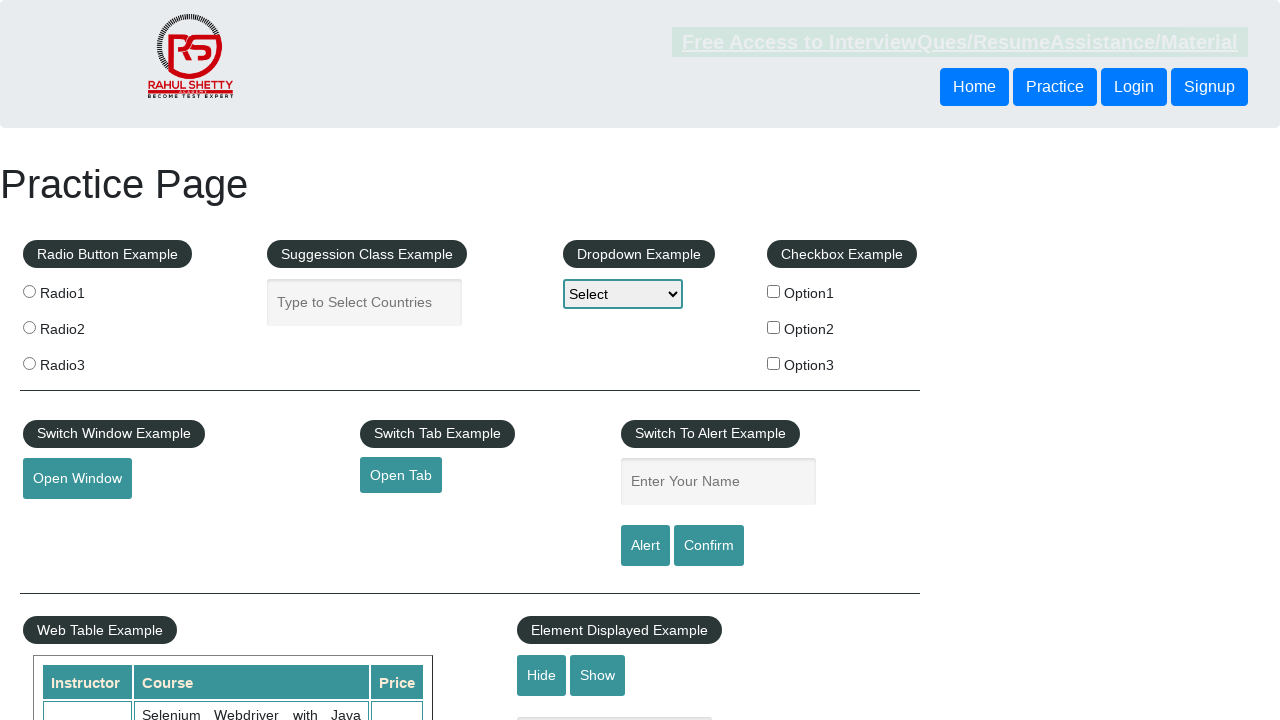

Extracted broken link URL from page
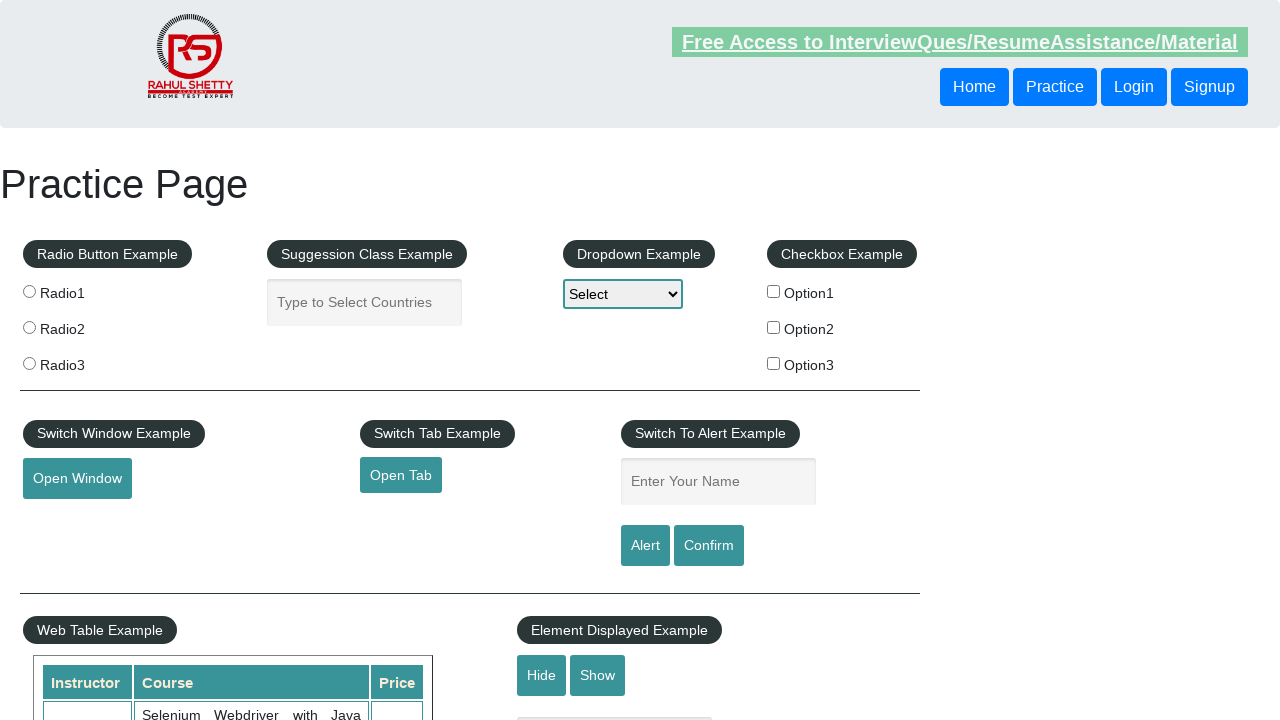

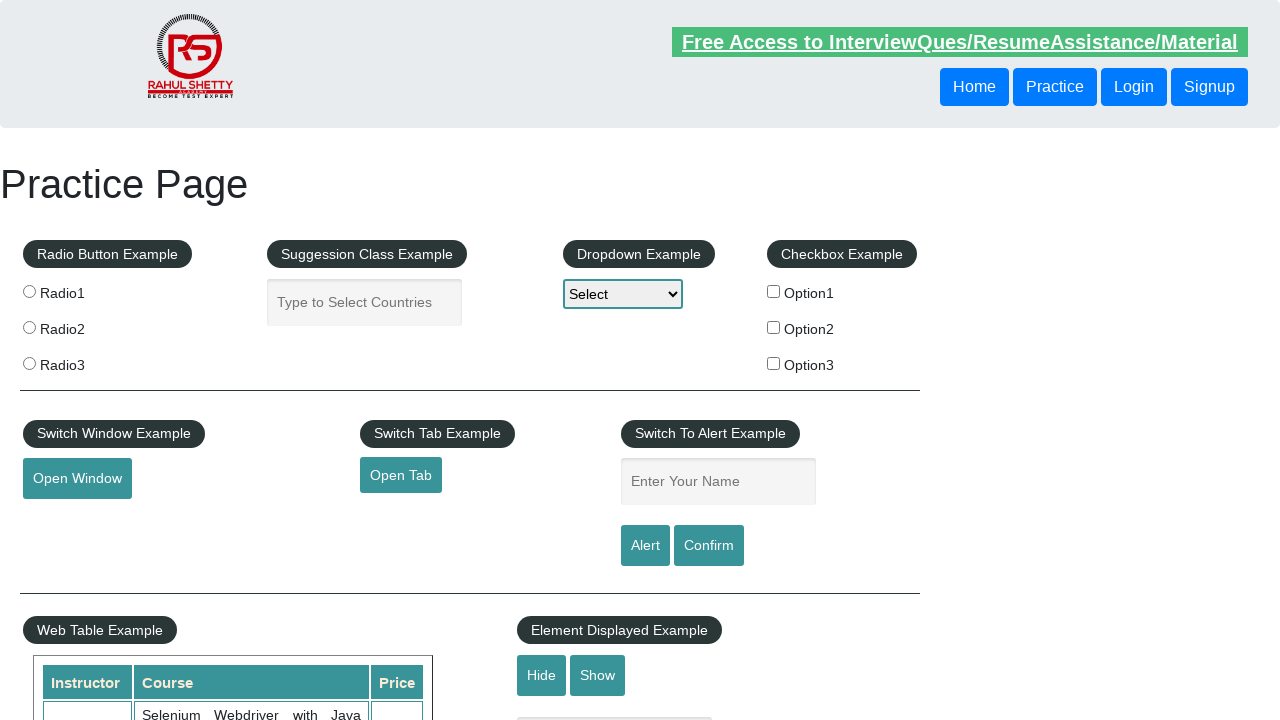